Tests clicking a primary button identified by CSS class attribute three times, handling the alert dialog that appears after each click.

Starting URL: http://uitestingplayground.com/classattr

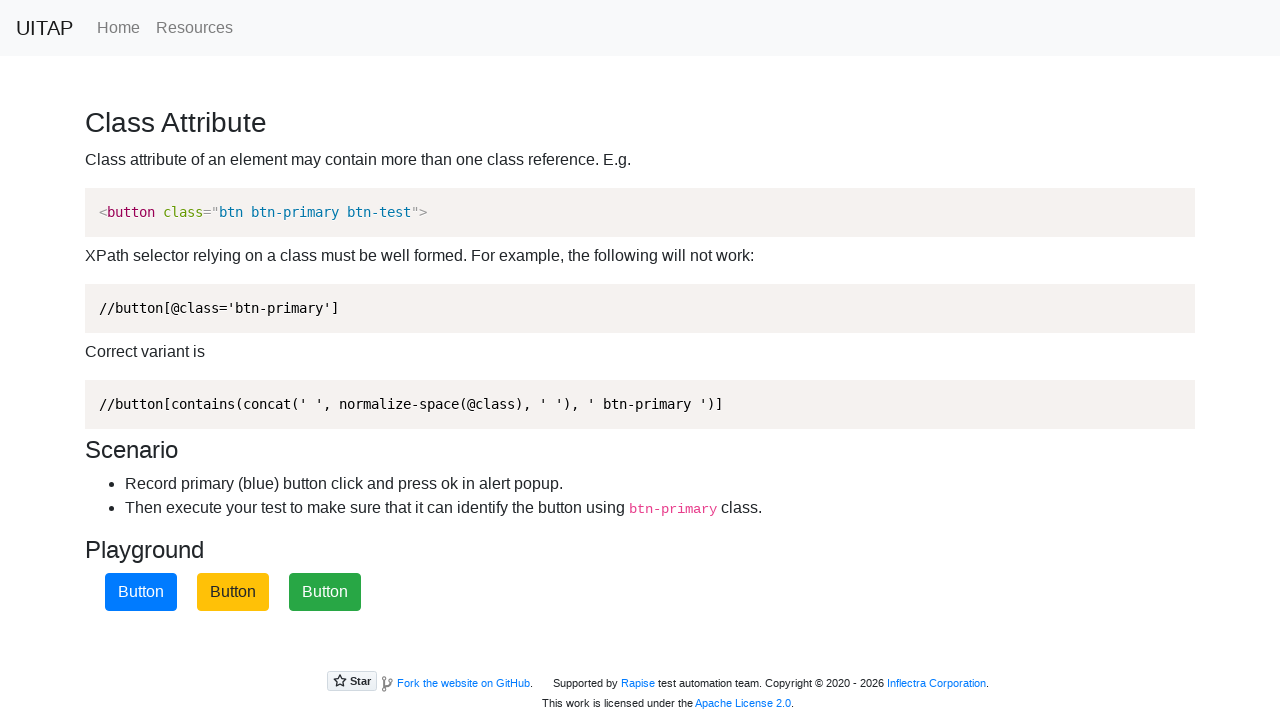

Navigated to UITestingPlayground class attribute test page
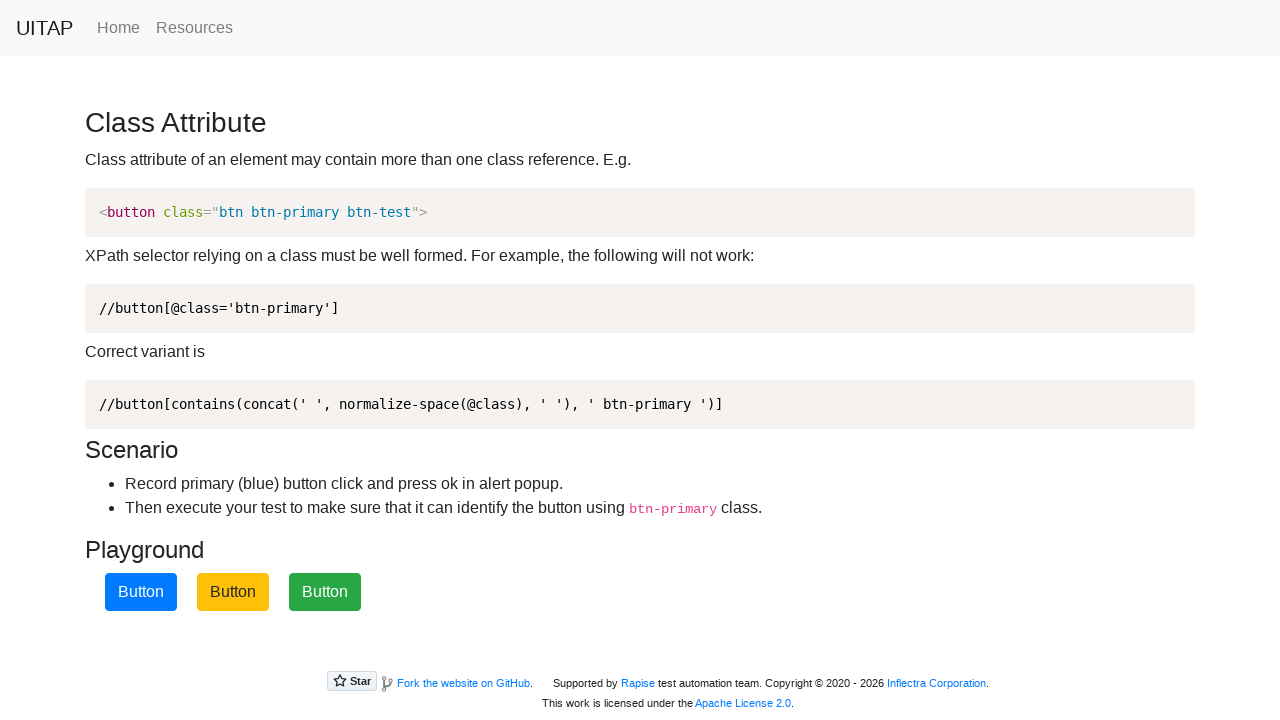

Clicked primary button (attempt 1/3) at (141, 592) on xpath=//button[contains(concat(' ', normalize-space(@class), ' '), ' btn-primary
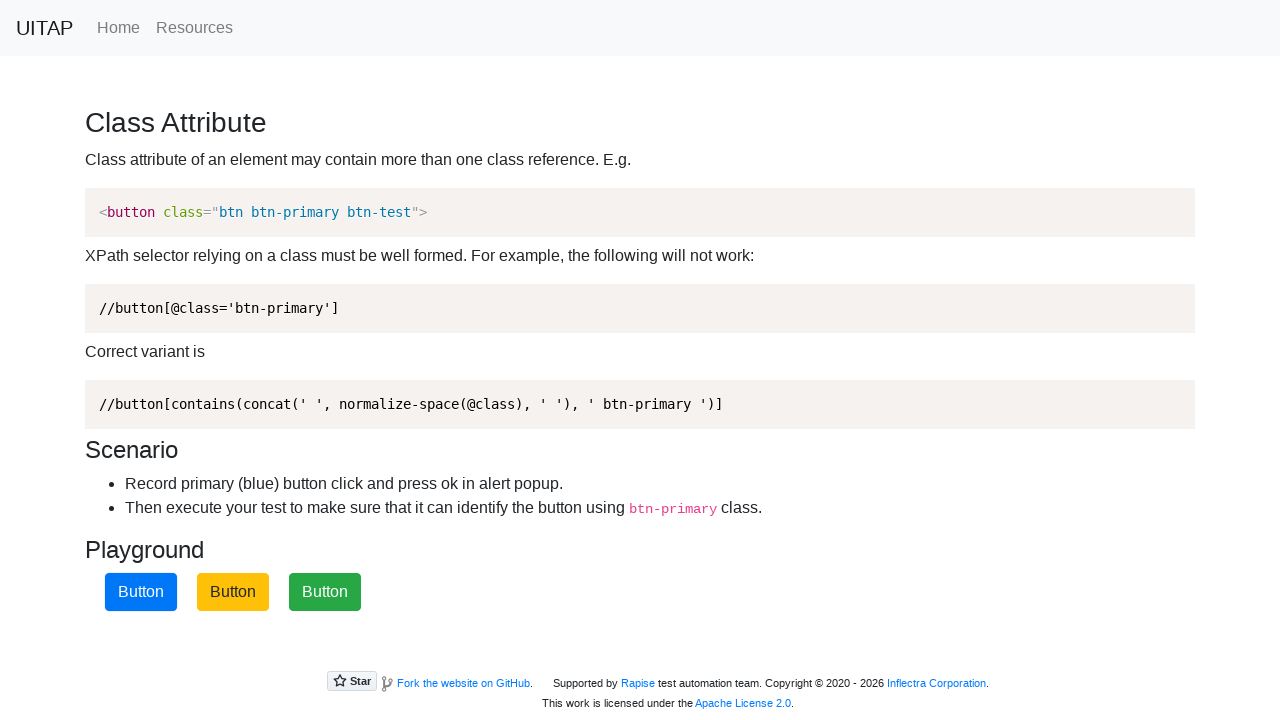

Set up alert handler for button click 1
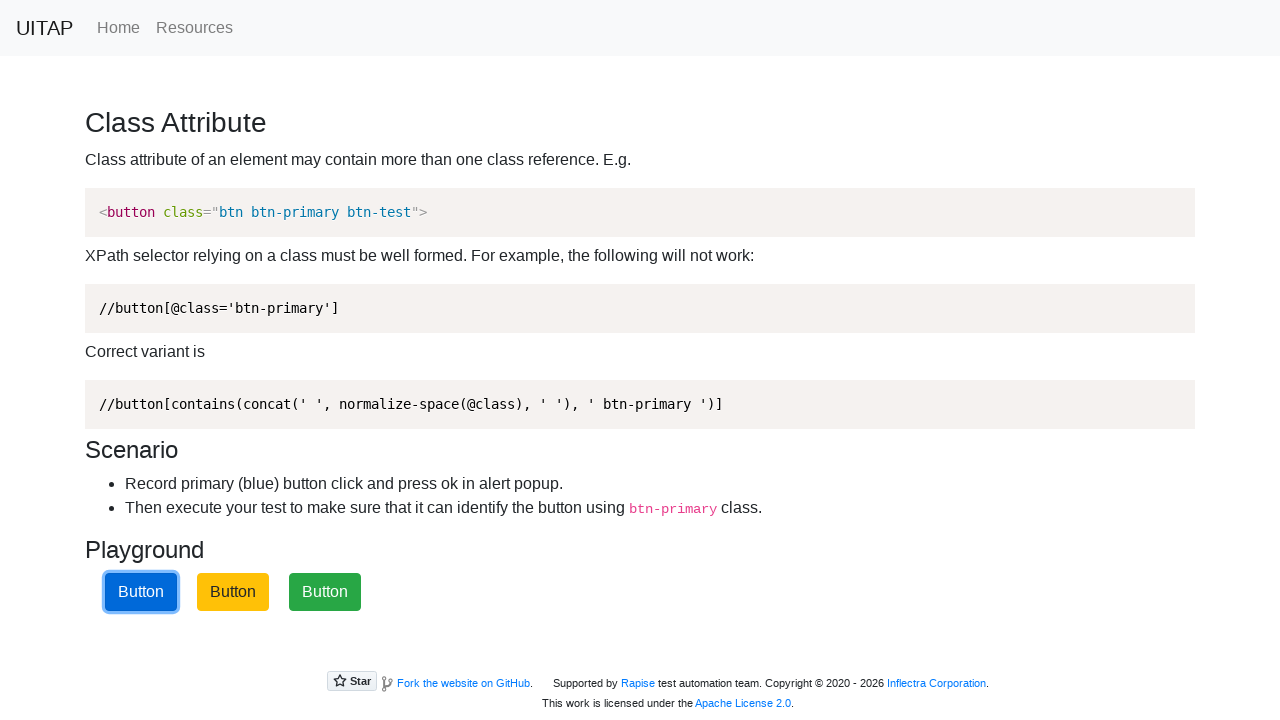

Waited 1 second for alert dialog to appear and be processed (click 1/3)
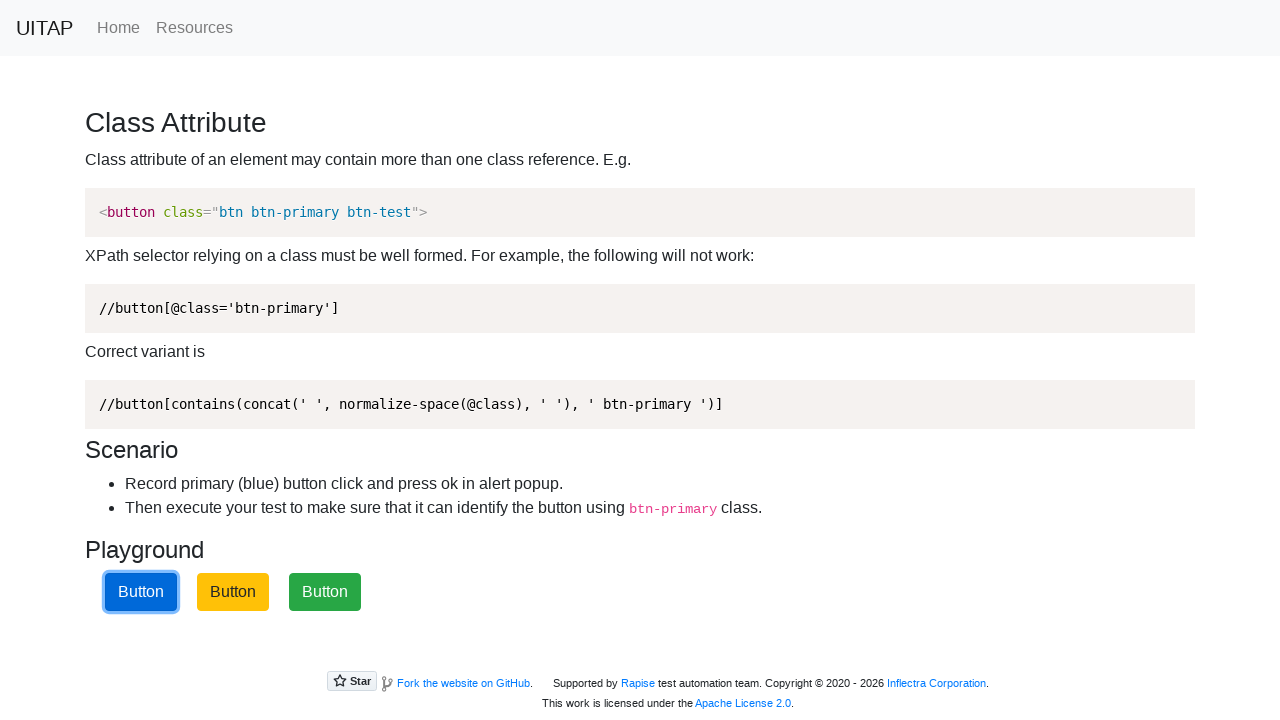

Clicked primary button (attempt 2/3) at (141, 592) on xpath=//button[contains(concat(' ', normalize-space(@class), ' '), ' btn-primary
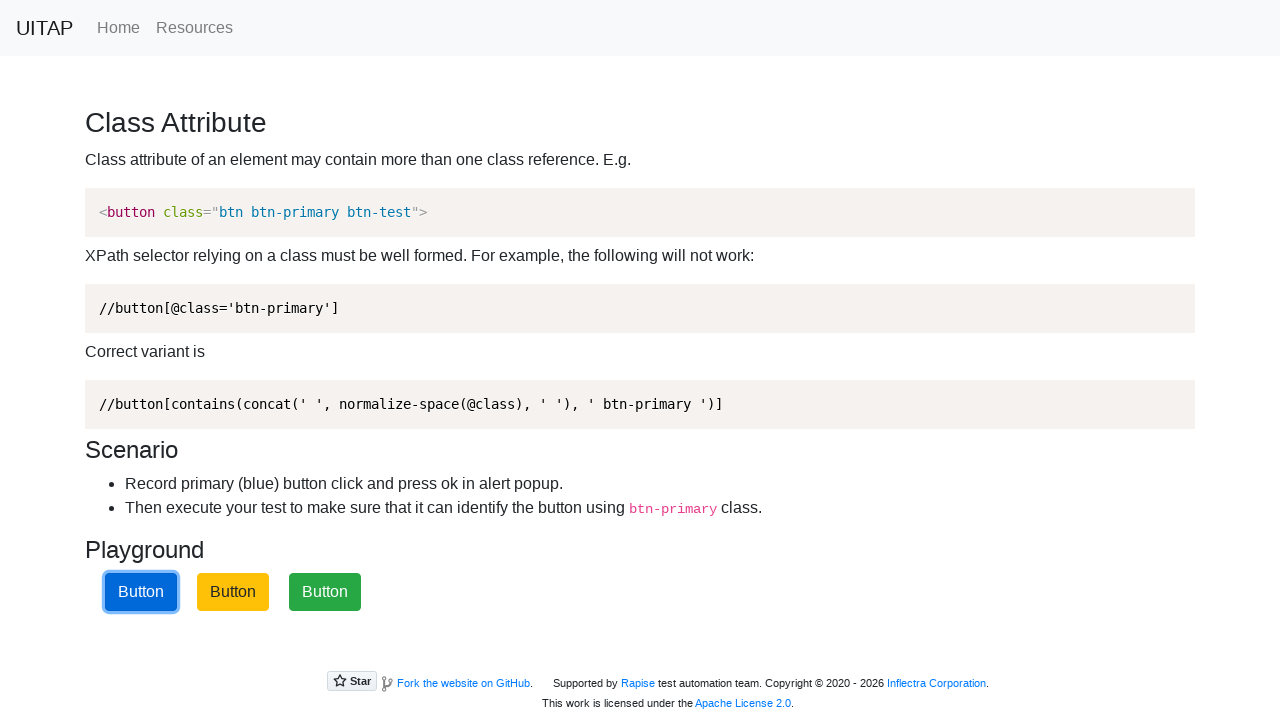

Set up alert handler for button click 2
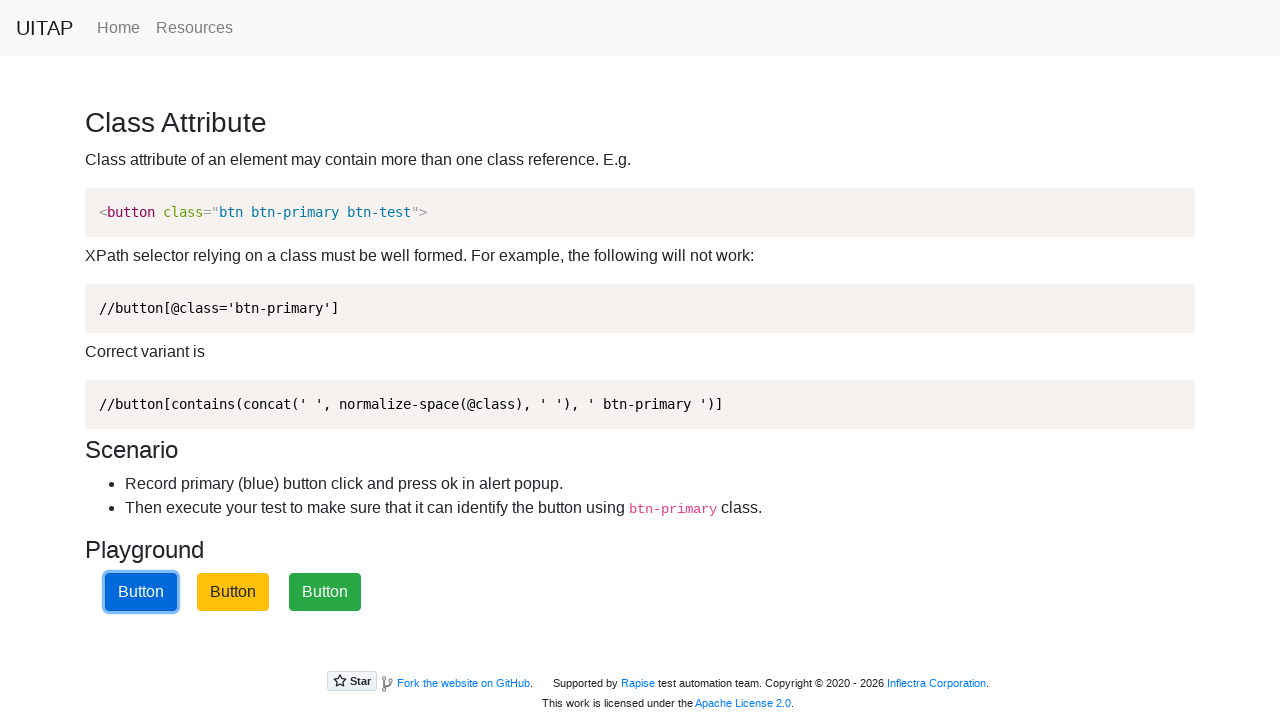

Waited 1 second for alert dialog to appear and be processed (click 2/3)
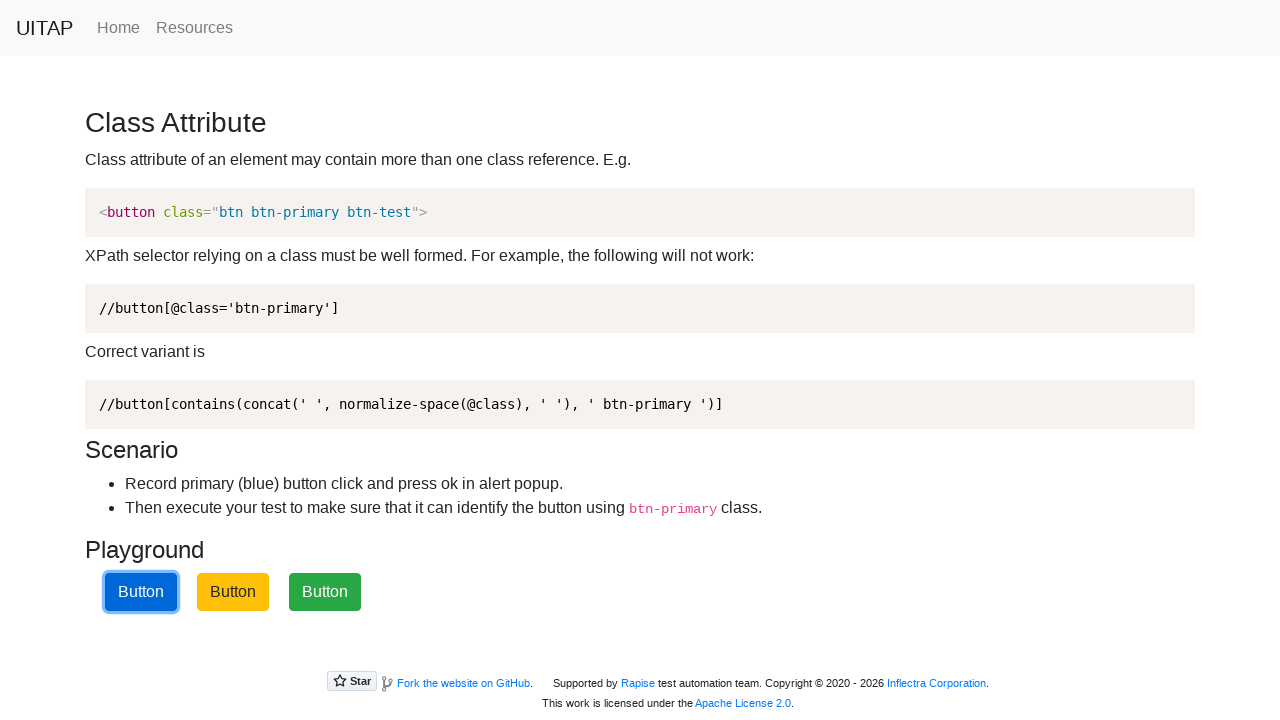

Clicked primary button (attempt 3/3) at (141, 592) on xpath=//button[contains(concat(' ', normalize-space(@class), ' '), ' btn-primary
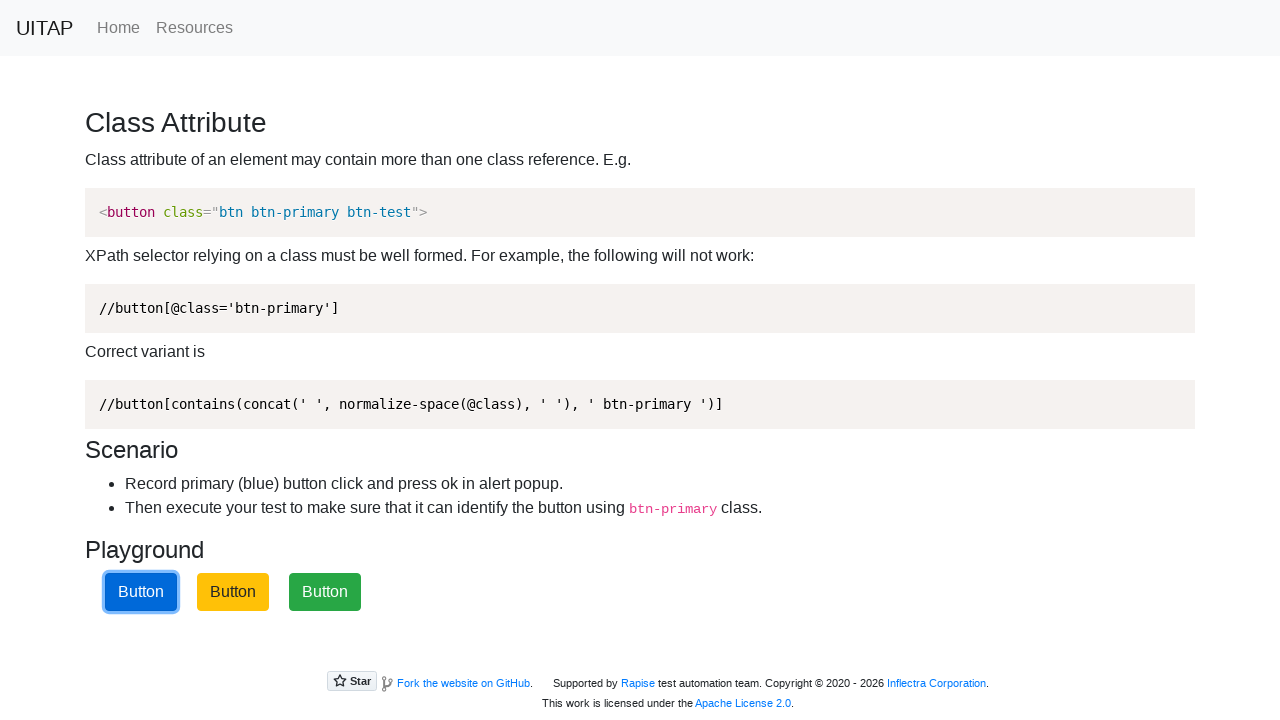

Set up alert handler for button click 3
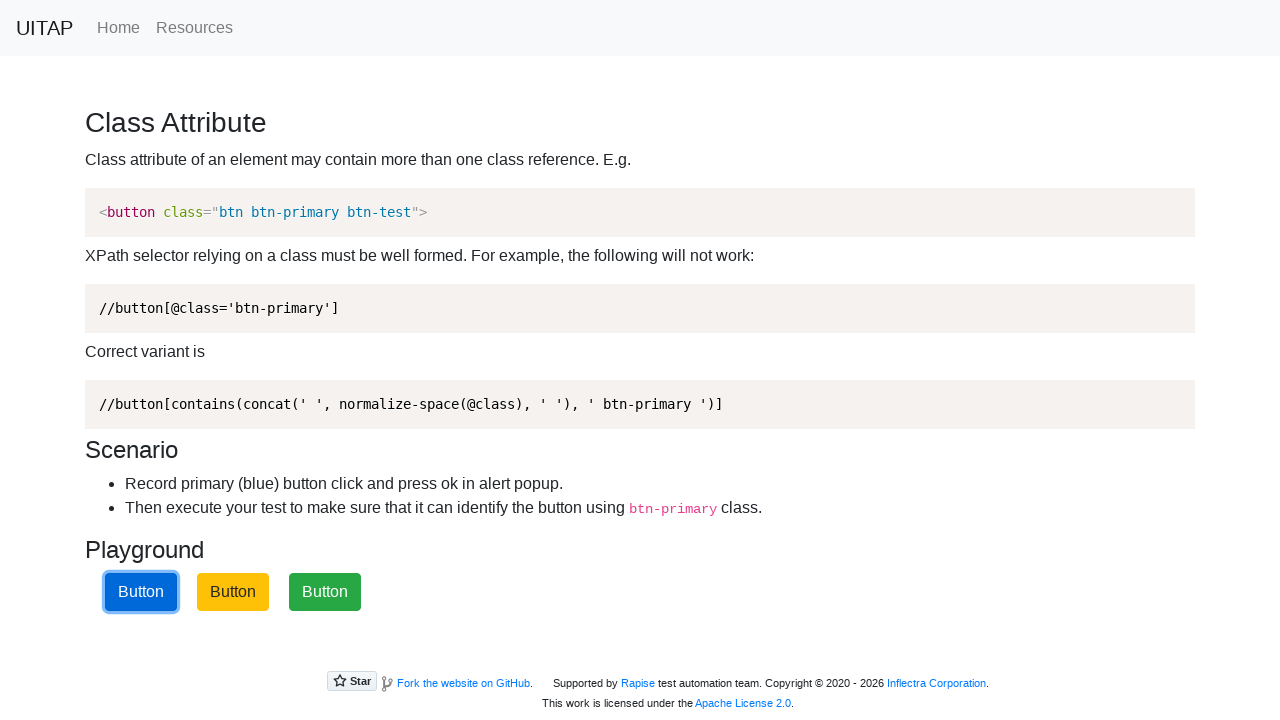

Waited 1 second for alert dialog to appear and be processed (click 3/3)
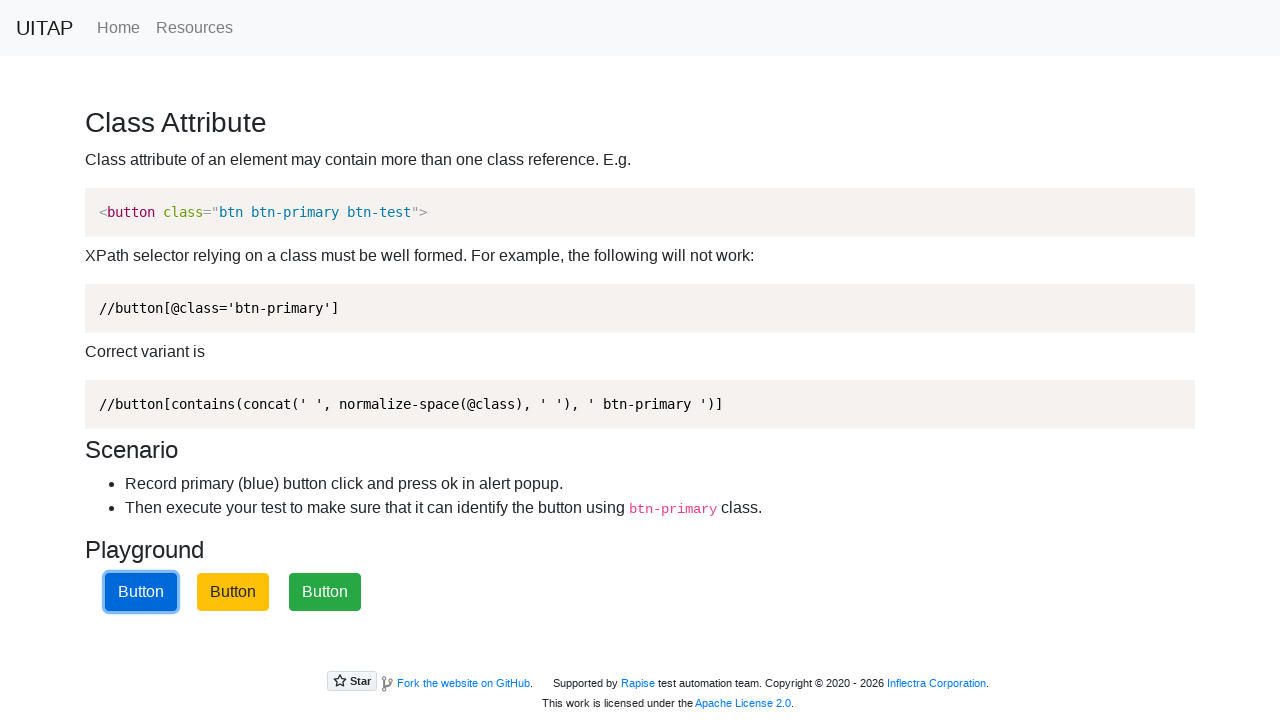

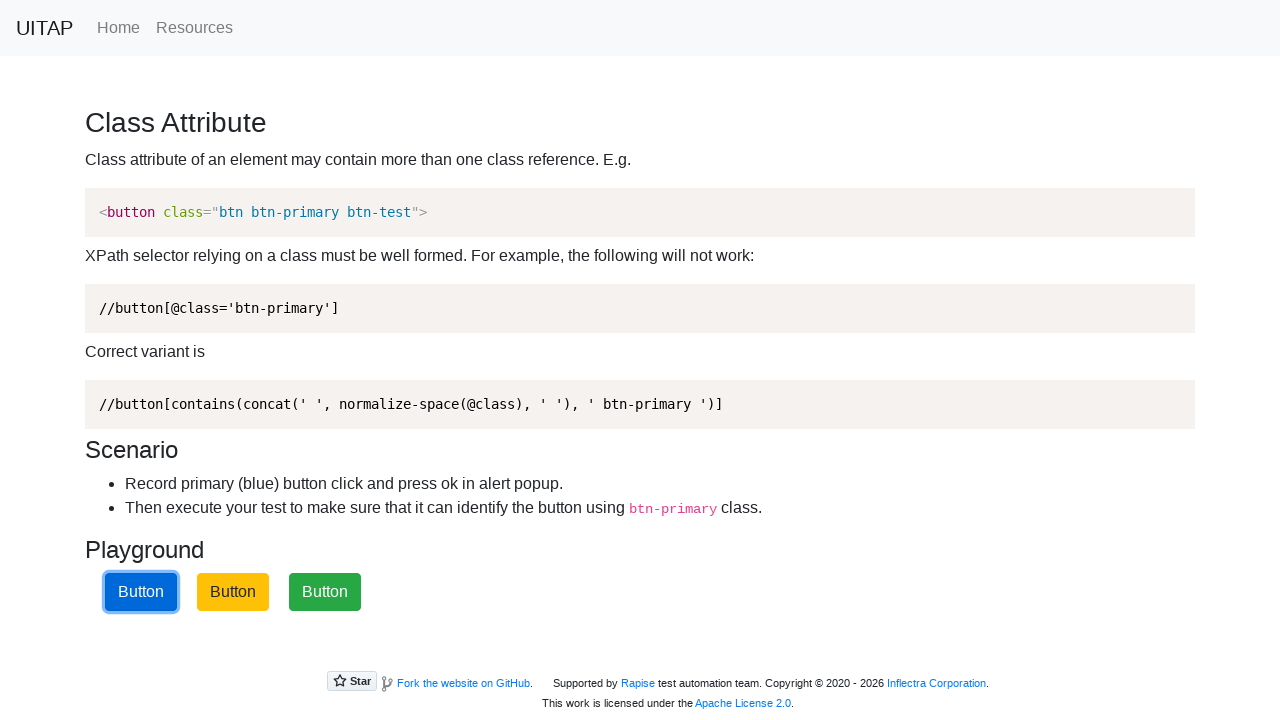